Tests an e-commerce site's search and add to cart functionality by searching for products containing "ca", verifying results, and adding specific items to cart

Starting URL: https://rahulshettyacademy.com/seleniumPractise/#/

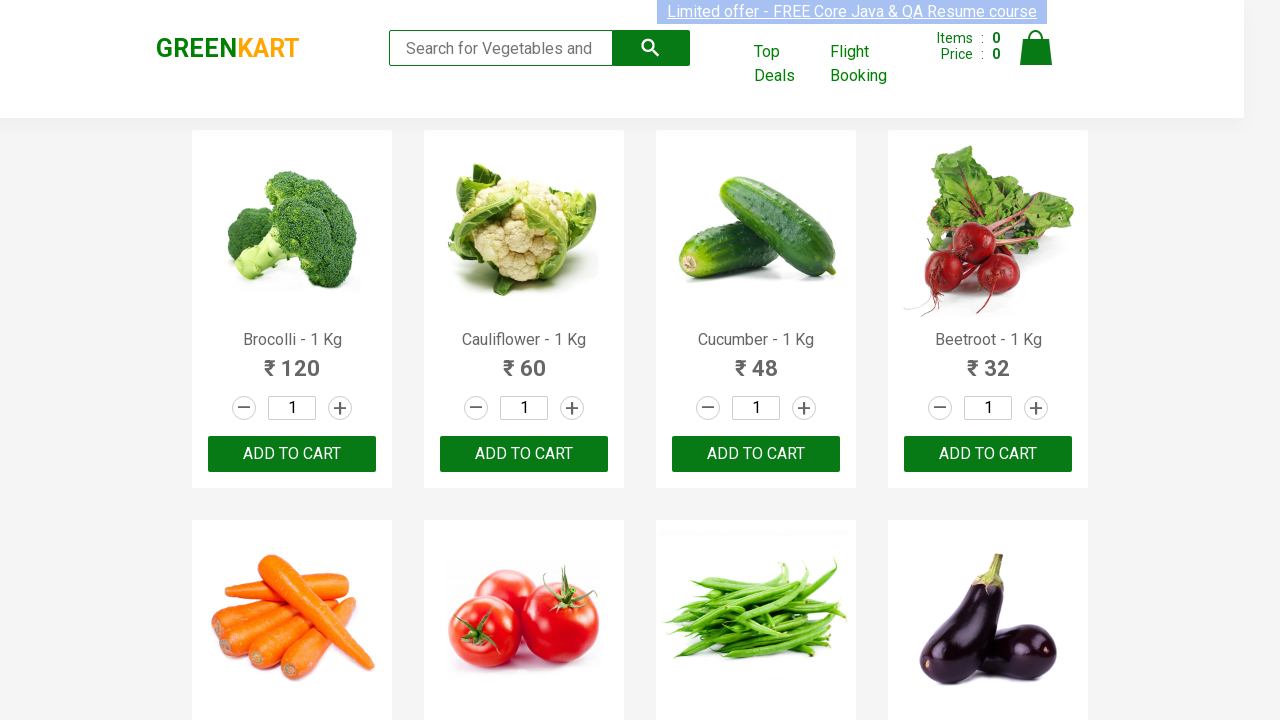

Filled search field with 'ca' to filter products on .search-keyword
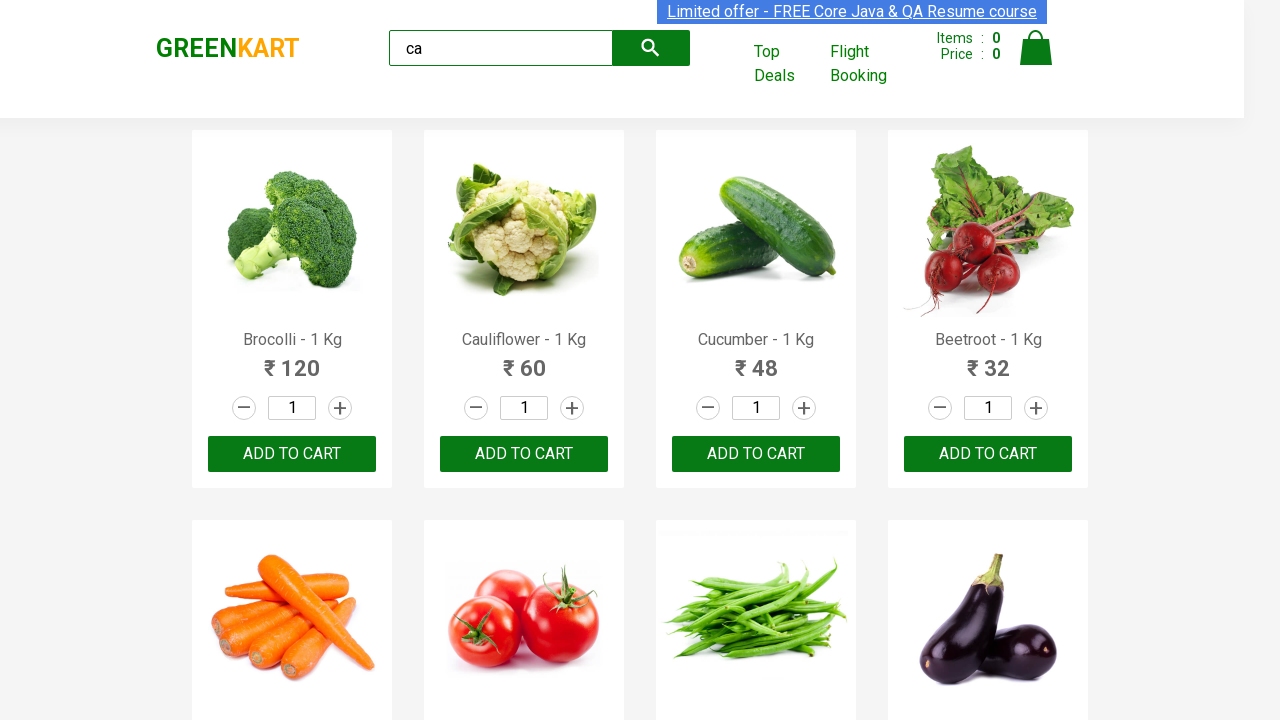

Waited 2 seconds for products to filter
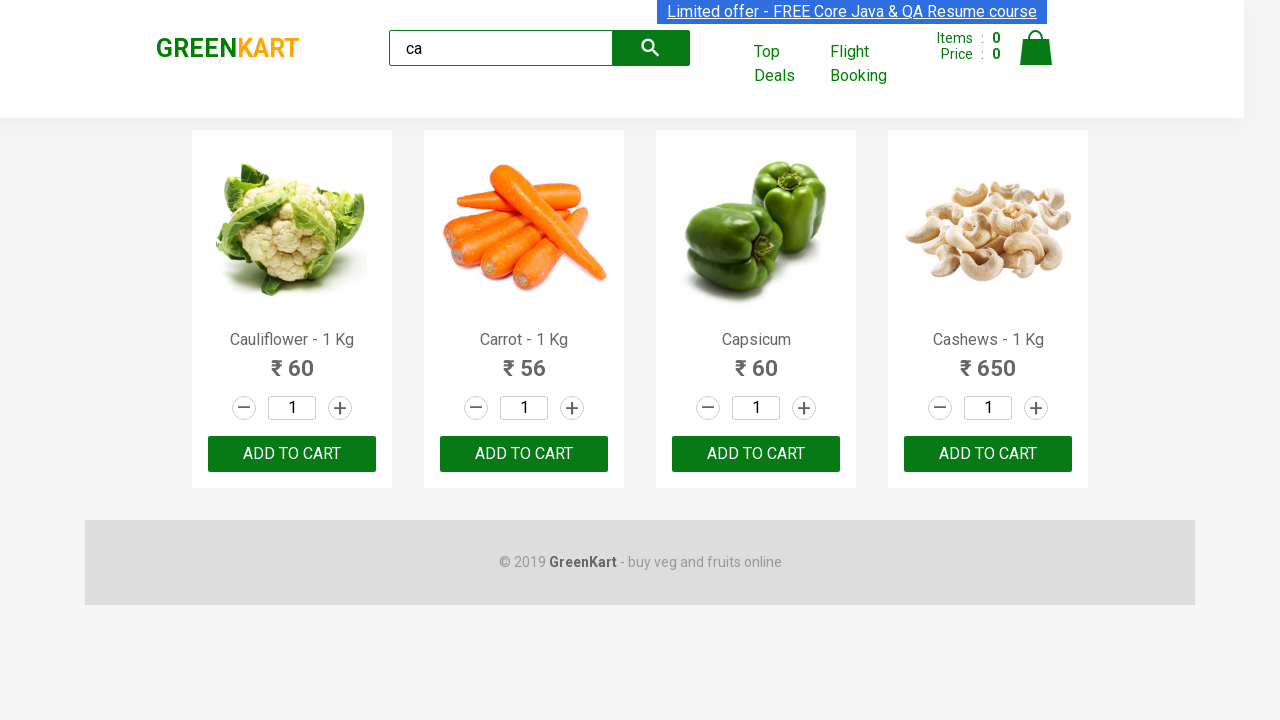

Visible products loaded on the page
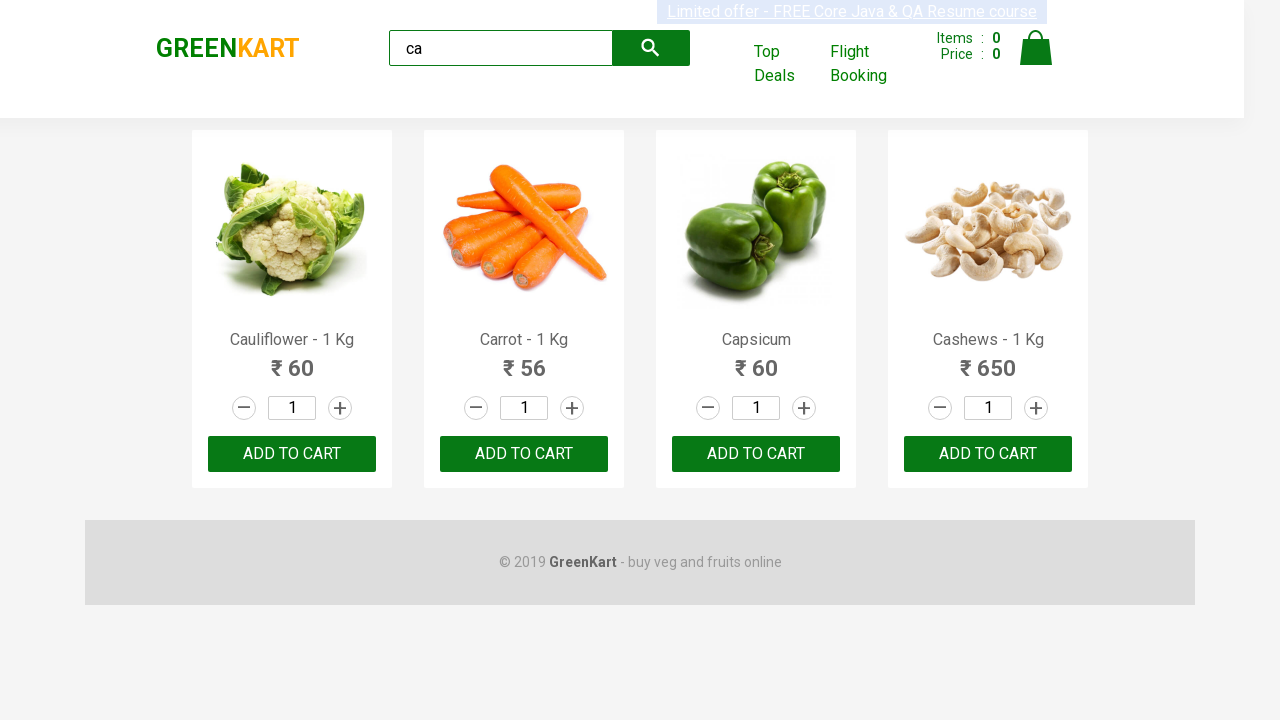

Clicked ADD TO CART button for the third visible product at (756, 454) on .products .product >> nth=2 >> internal:text="ADD TO CART"i
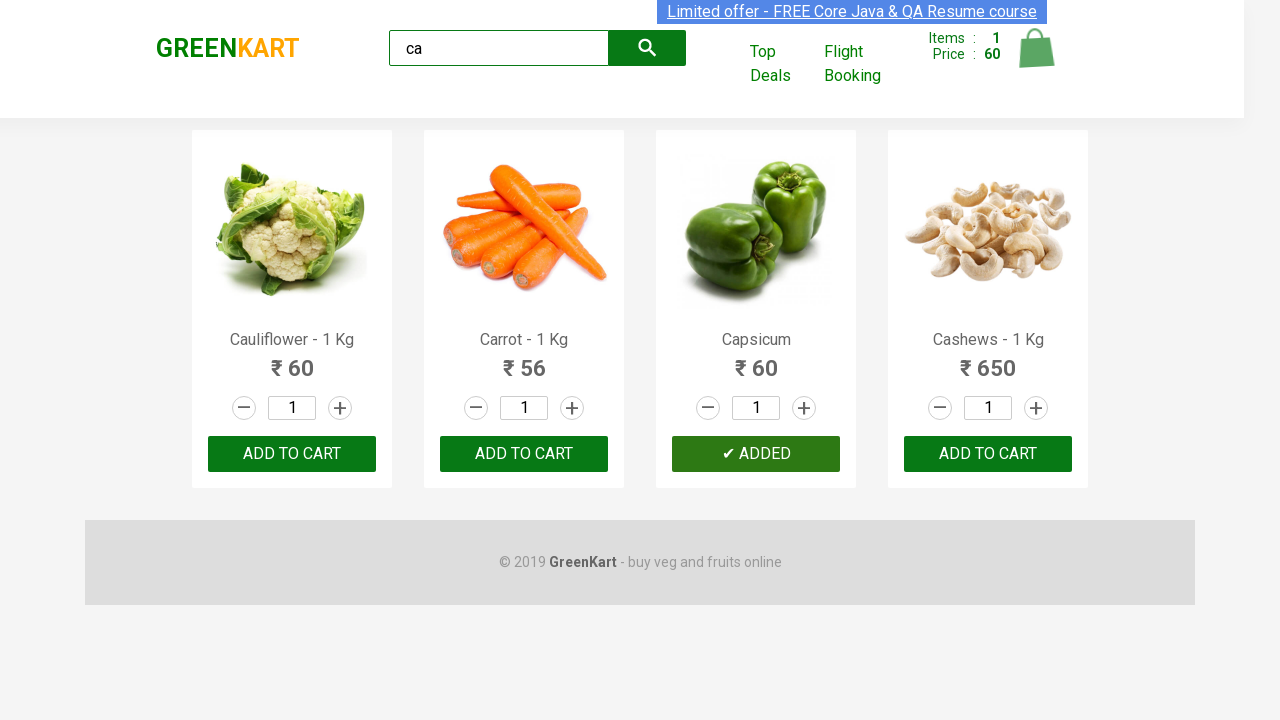

Retrieved all product elements from the page
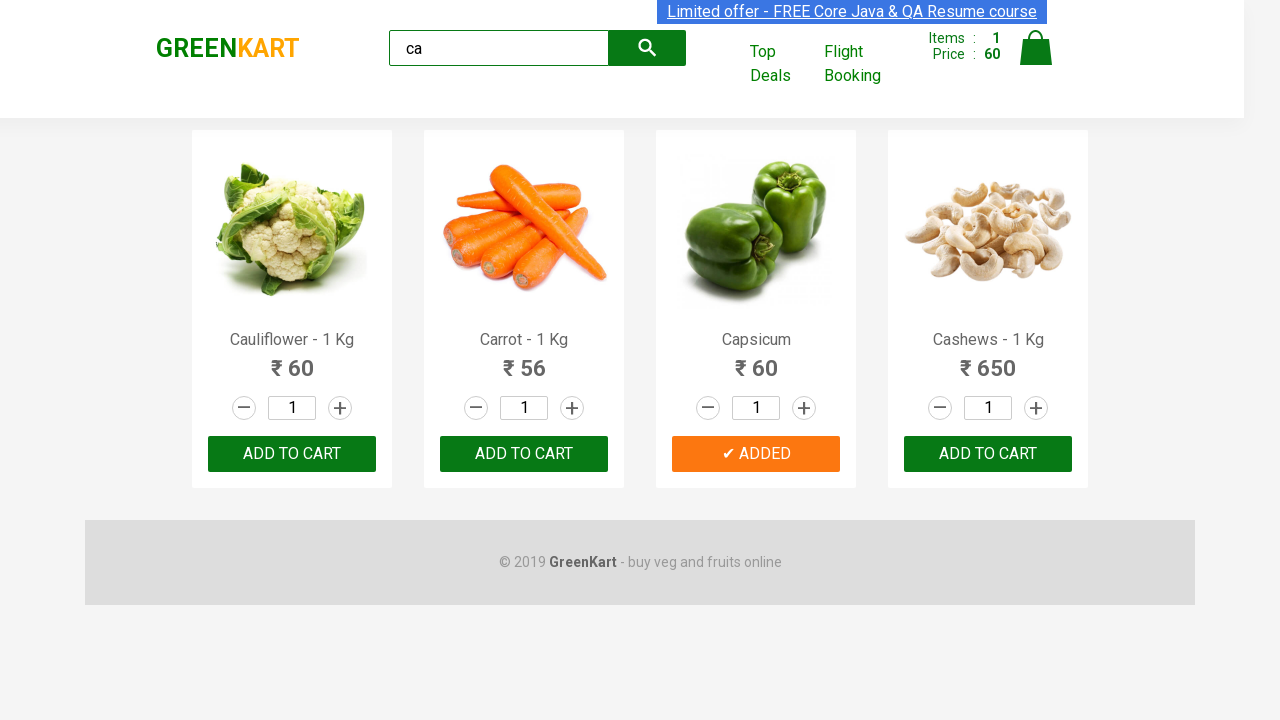

Retrieved product name: 'Cauliflower - 1 Kg'
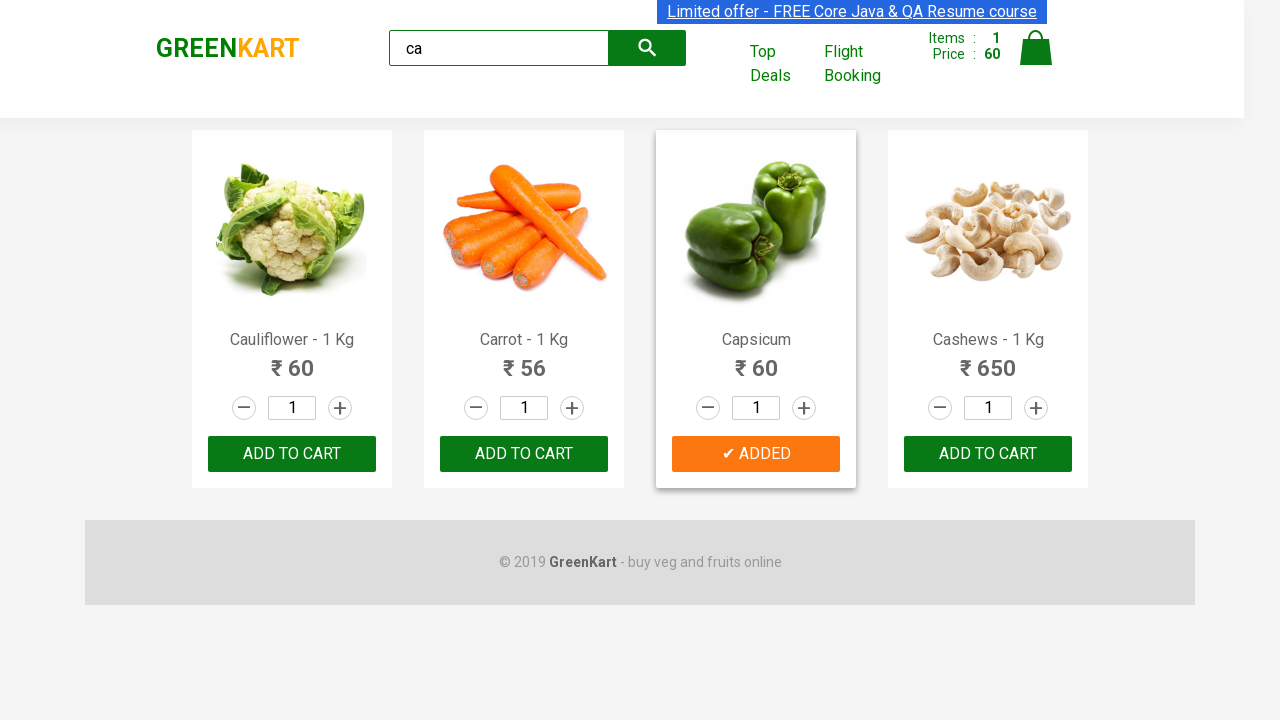

Retrieved product name: 'Carrot - 1 Kg'
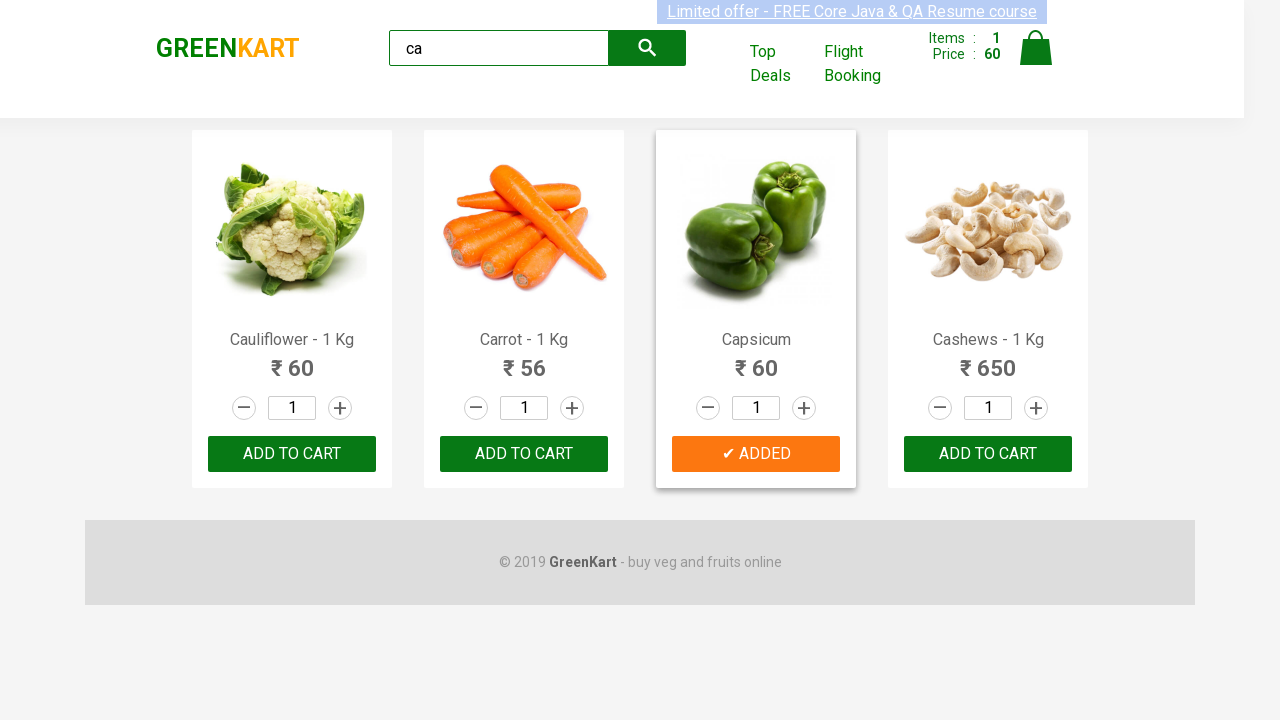

Retrieved product name: 'Capsicum'
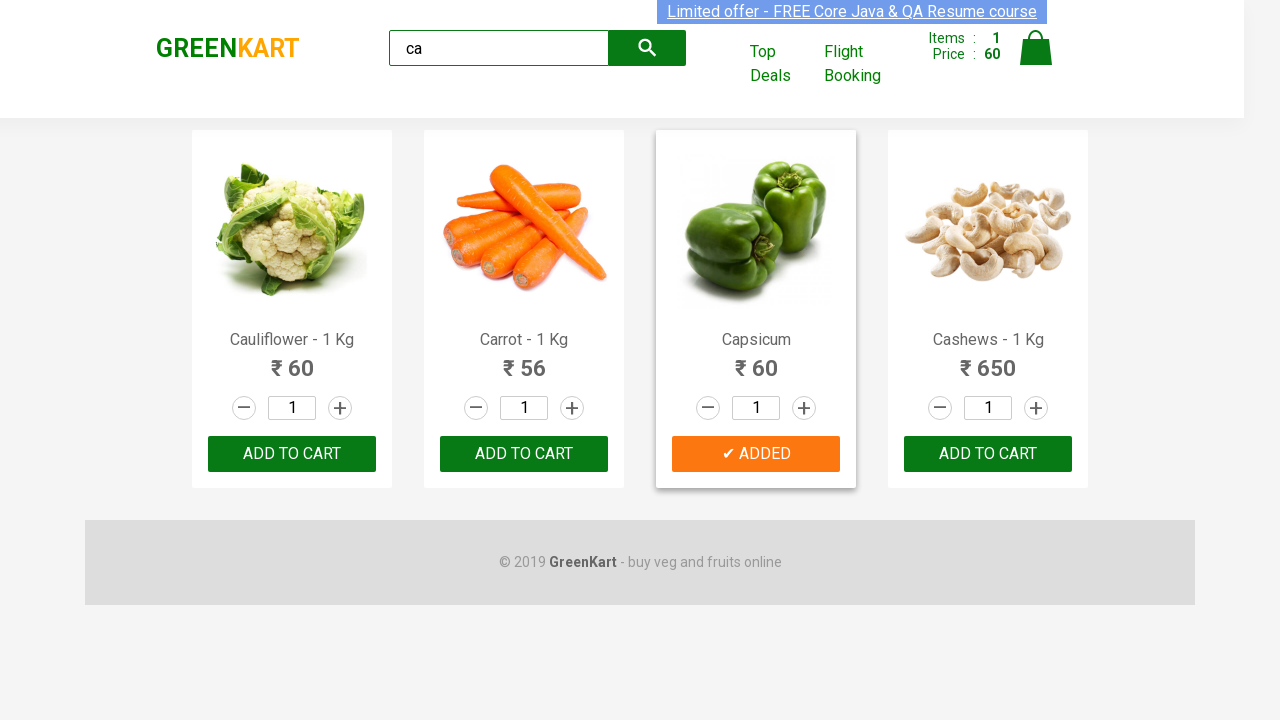

Retrieved product name: 'Cashews - 1 Kg'
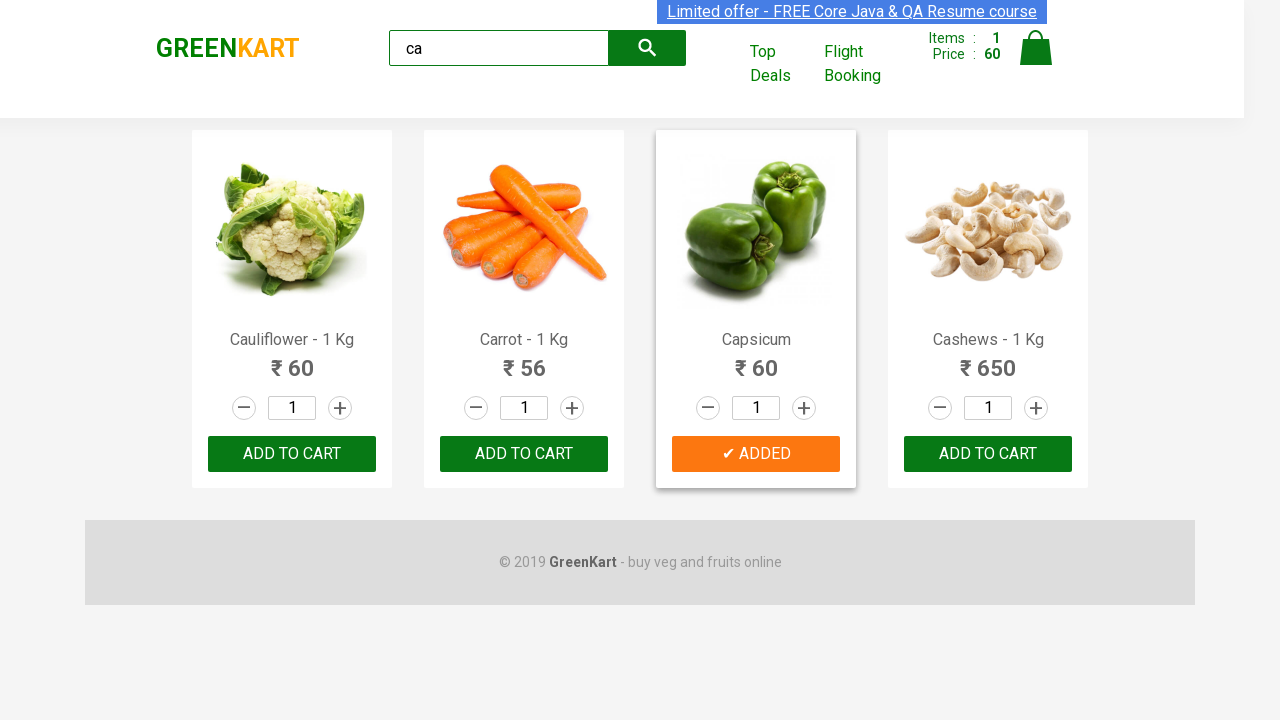

Clicked ADD TO CART button for Cashews product at (988, 454) on .products .product >> nth=3 >> button
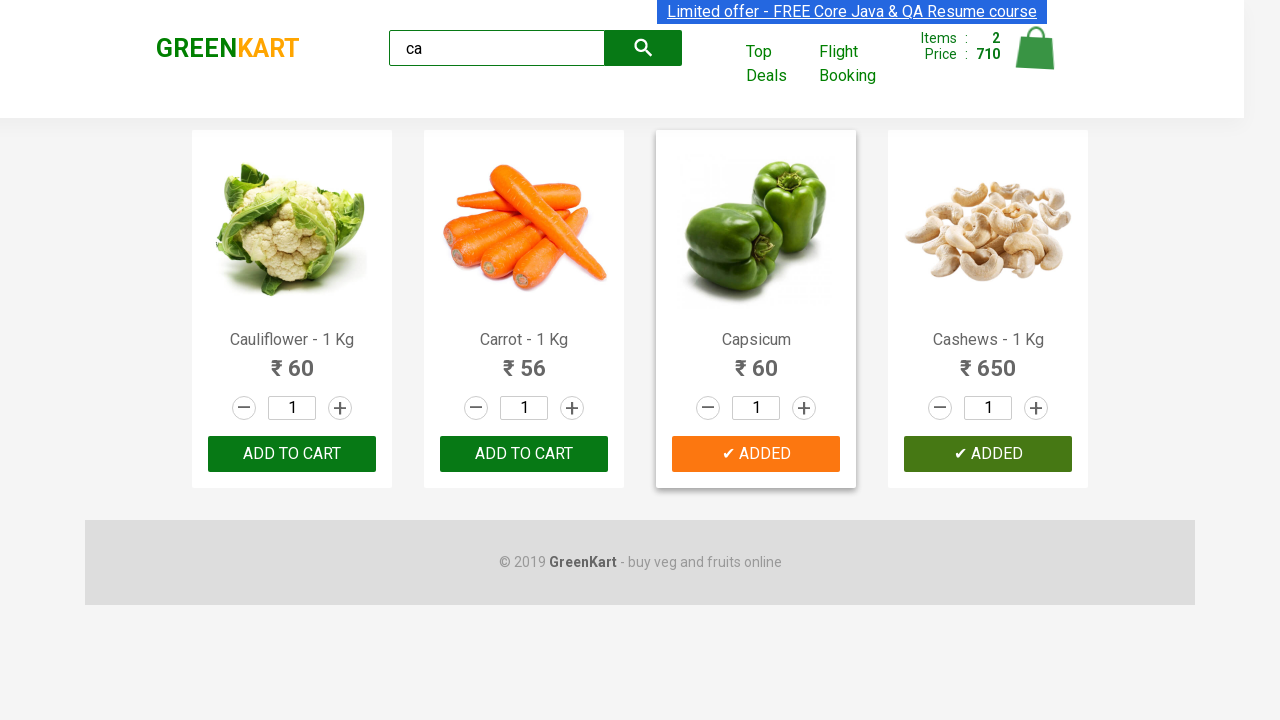

Verified brand text is 'GREENKART'
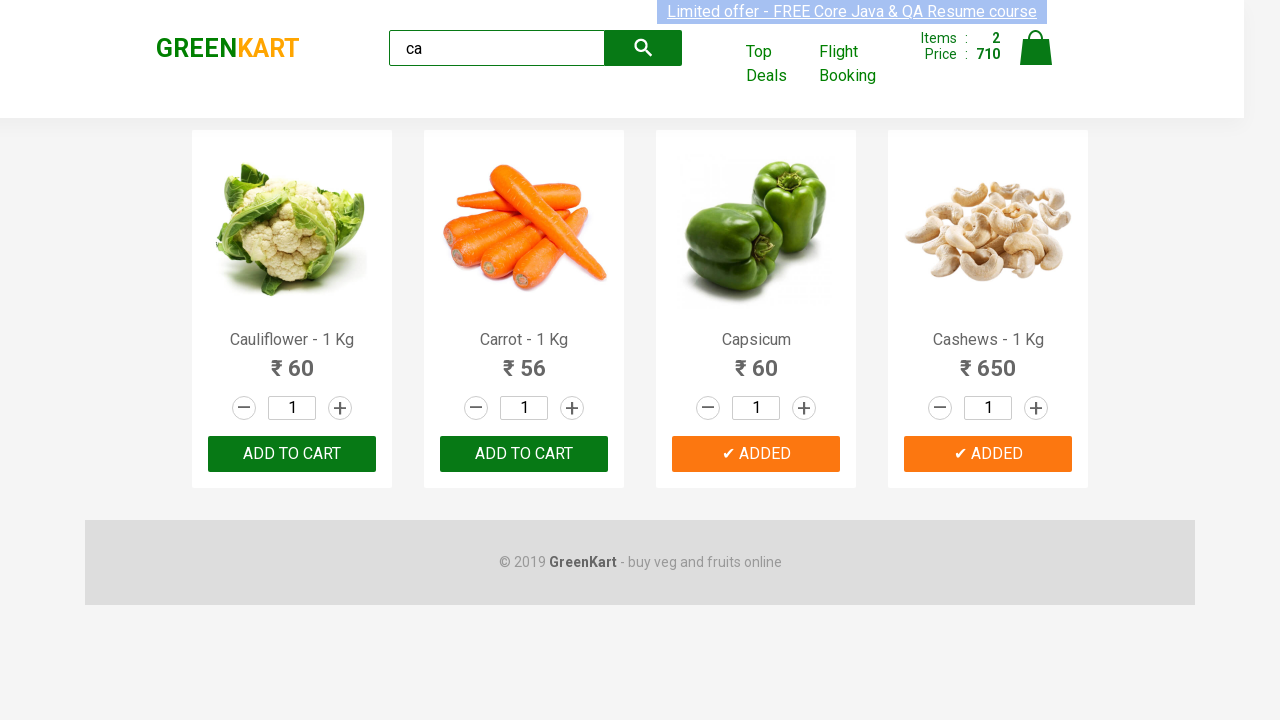

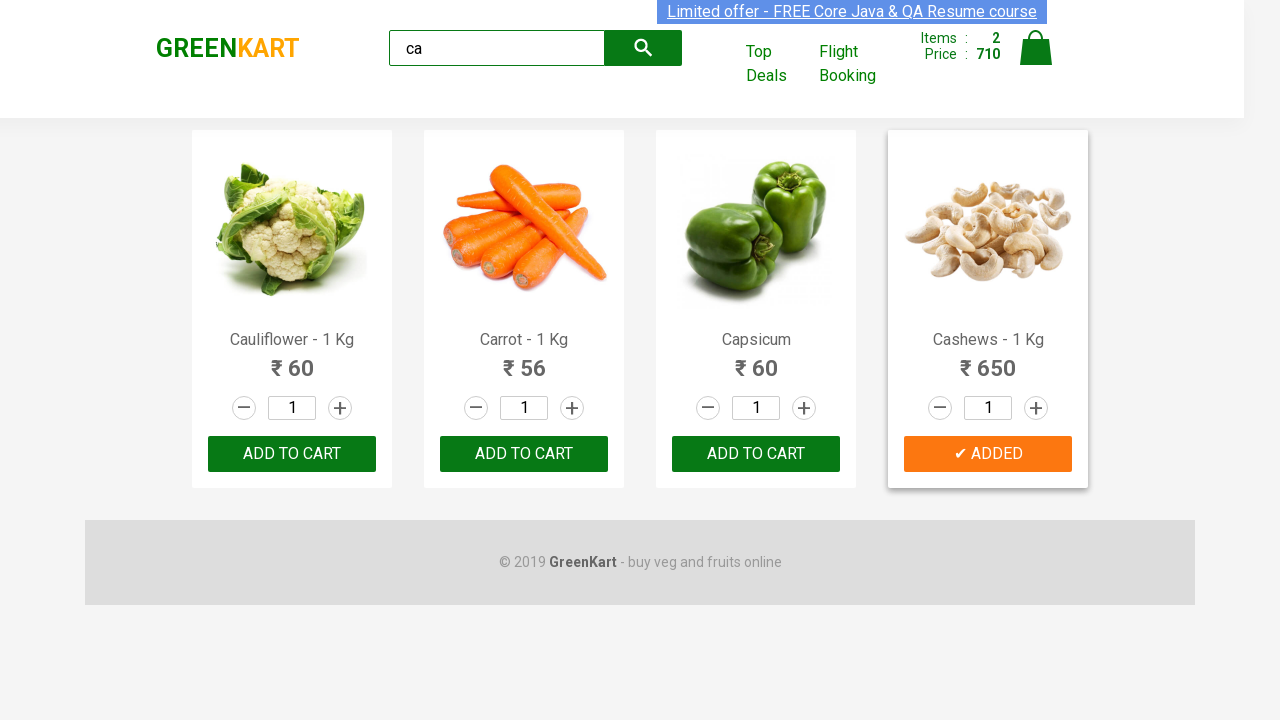